Navigates to a table view by hovering over dropdown menu and clicking table option to view OR state data

Starting URL: https://aquabottesting.com/index.html

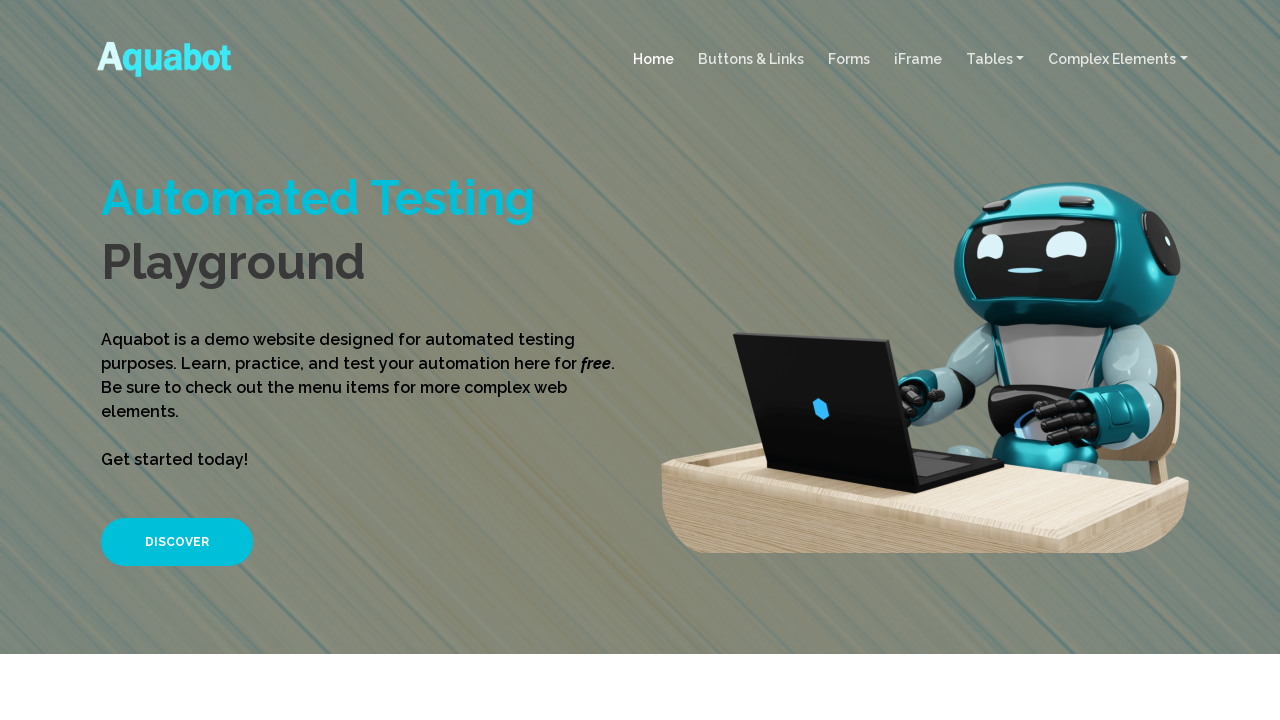

Hovered over dropdown menu to reveal table navigation options at (995, 59) on xpath=//a[@id='navbarDropdown2']
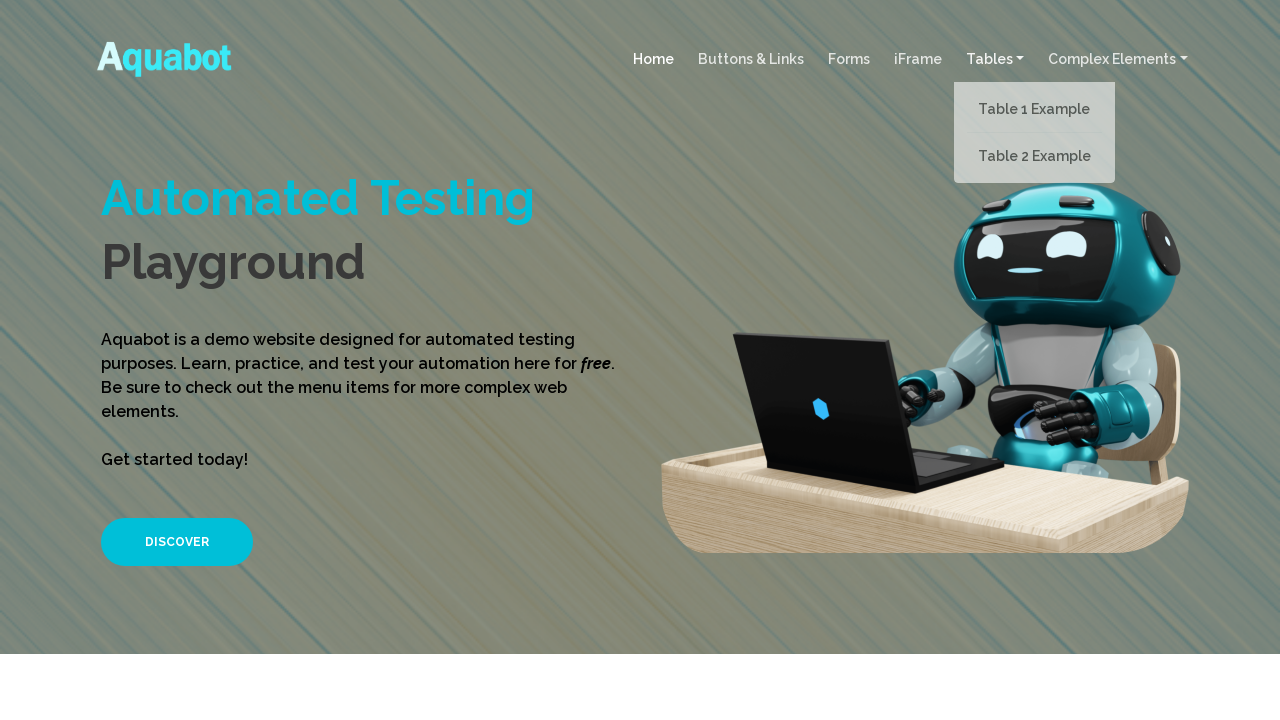

Dropdown menu appeared and became visible
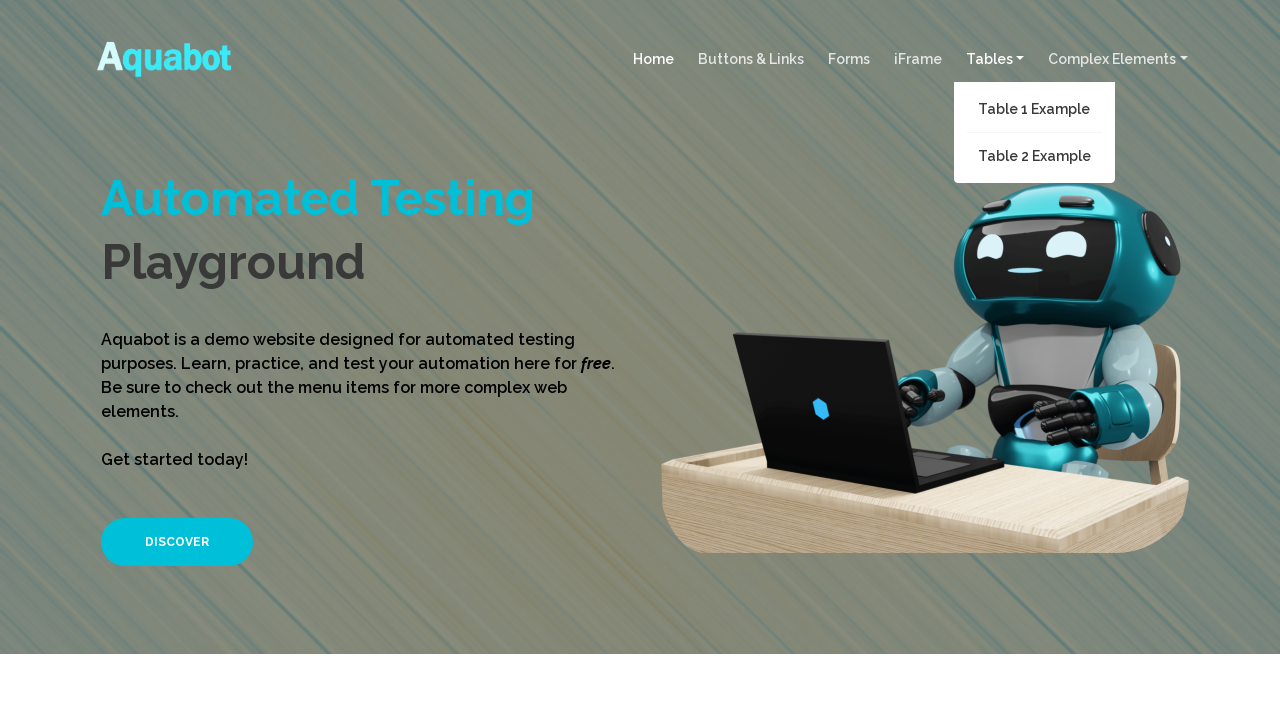

Clicked table option in dropdown menu at (1034, 109) on (//*[@class='dropdown-menu'])[1]/a[1]
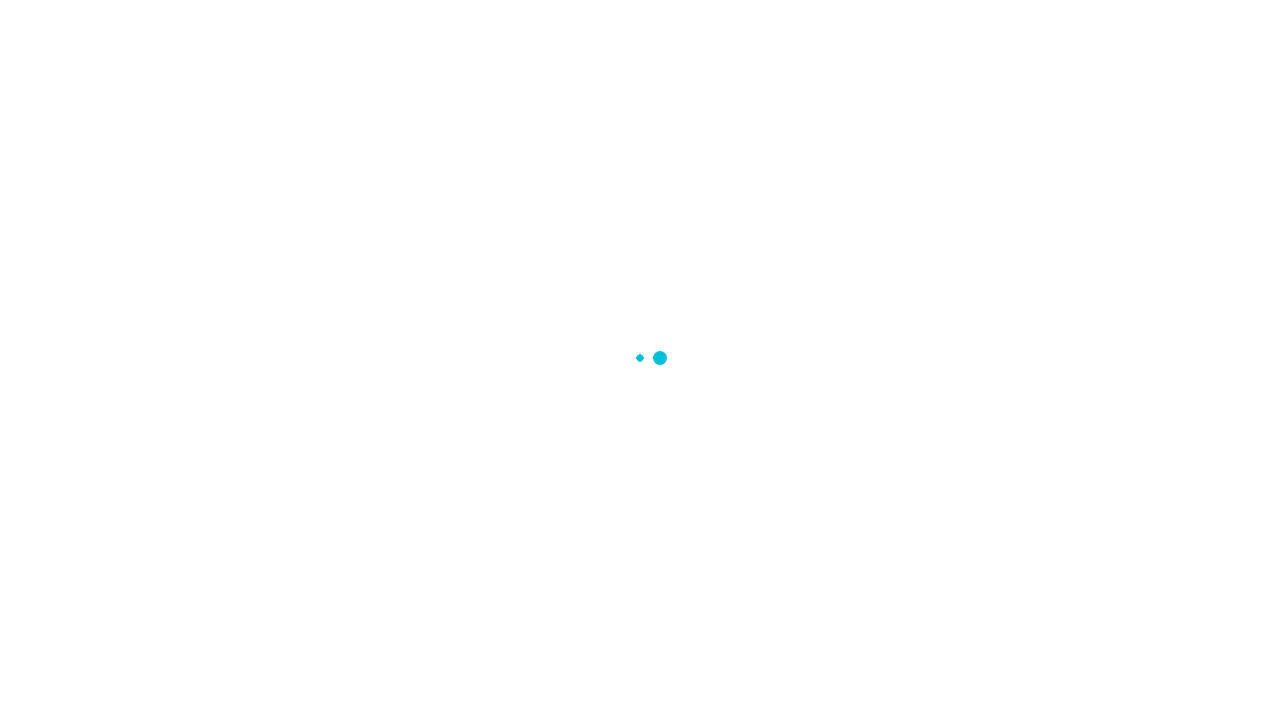

Table view loaded successfully displaying OR state data
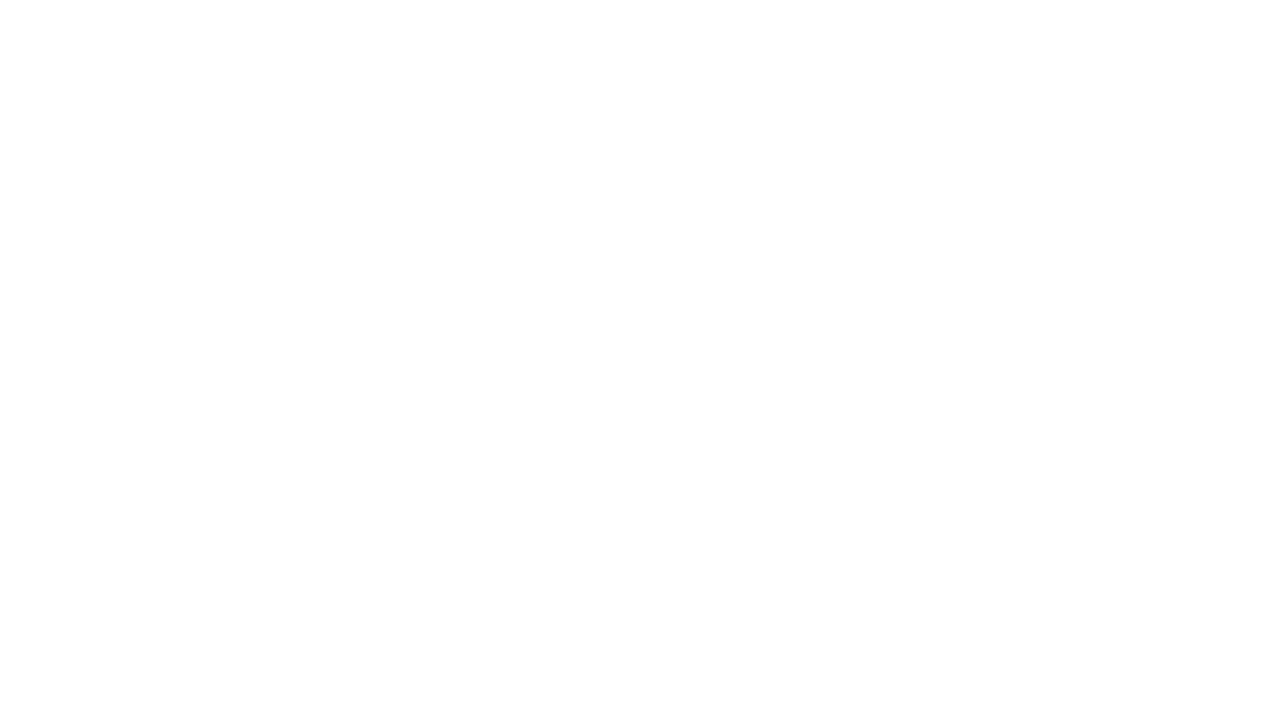

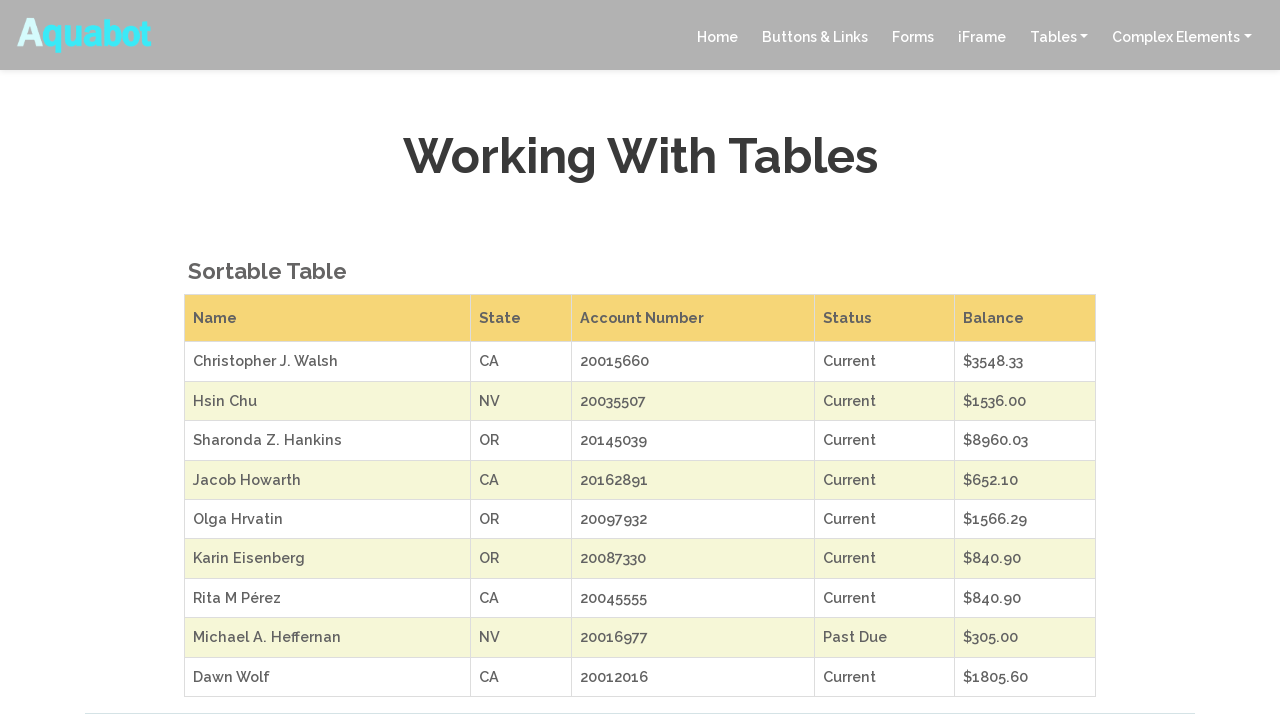